Tests hover functionality by moving mouse over a figure and verifying the hidden content becomes visible.

Starting URL: http://the-internet.herokuapp.com/hovers

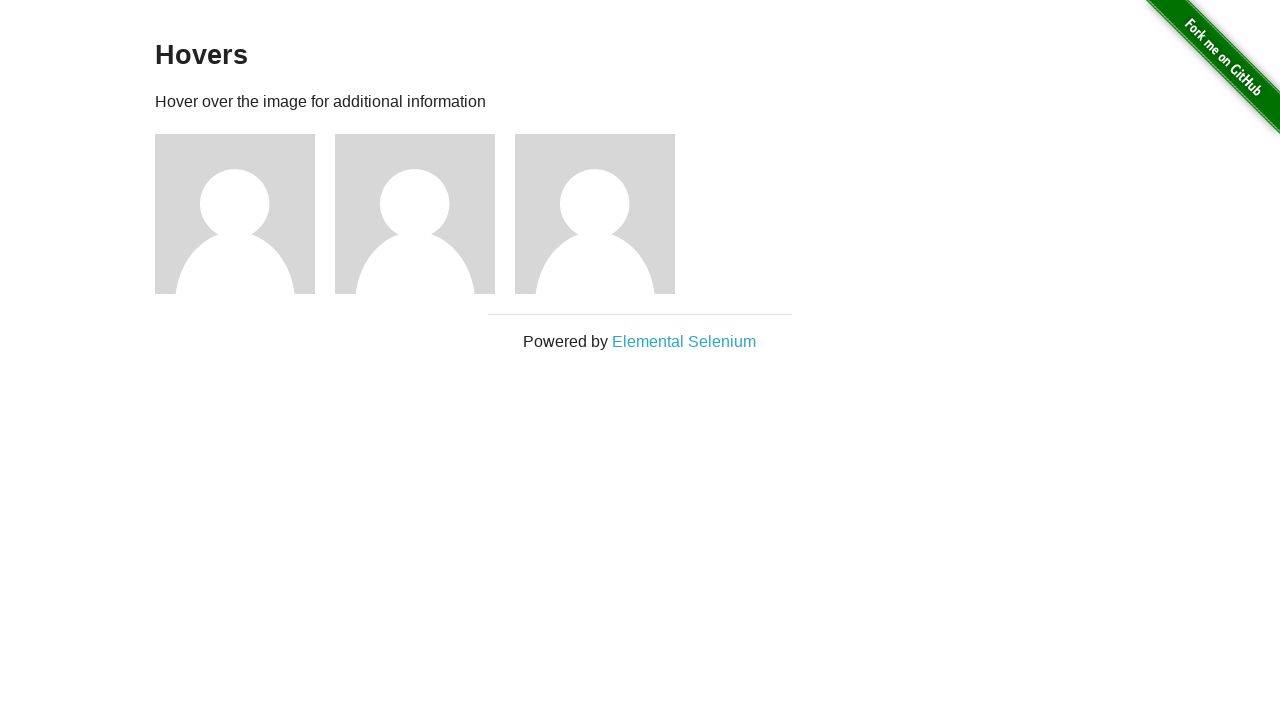

Located all figure elements on the hovers page
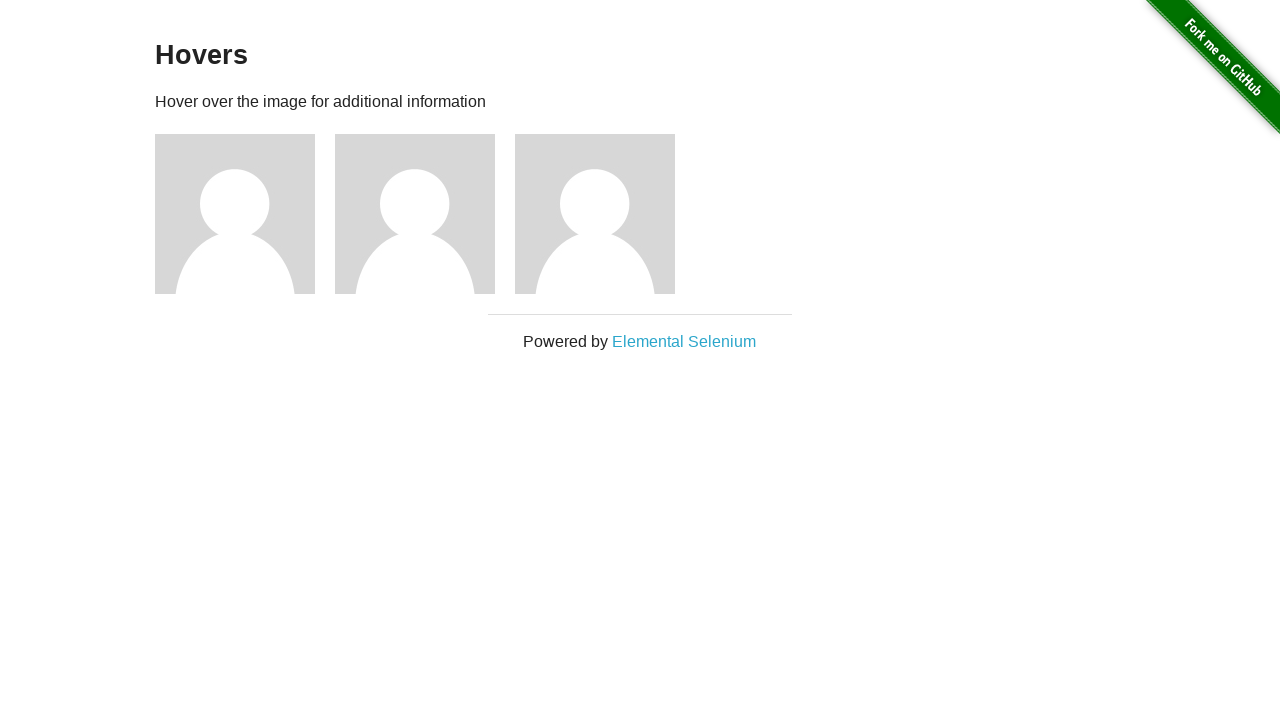

Hovered mouse over the first figure at (245, 214) on .figure >> nth=0
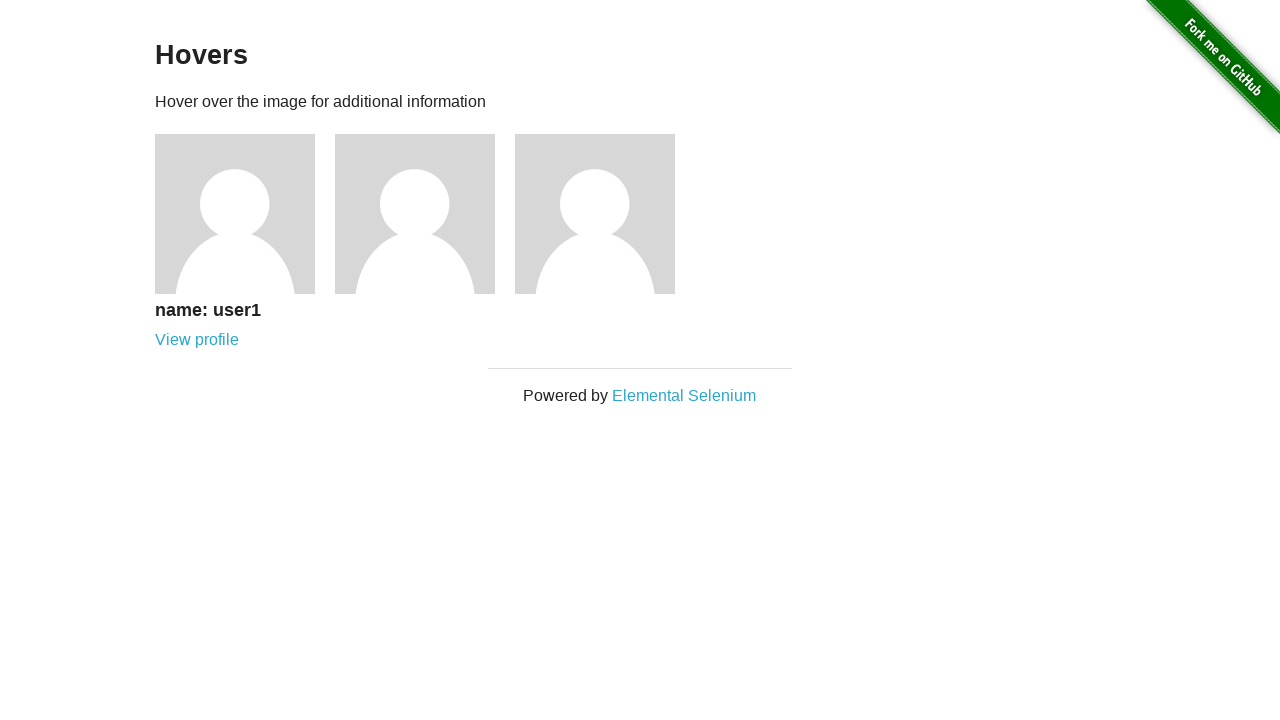

Verified hidden content is visible and displays 'name: user1'
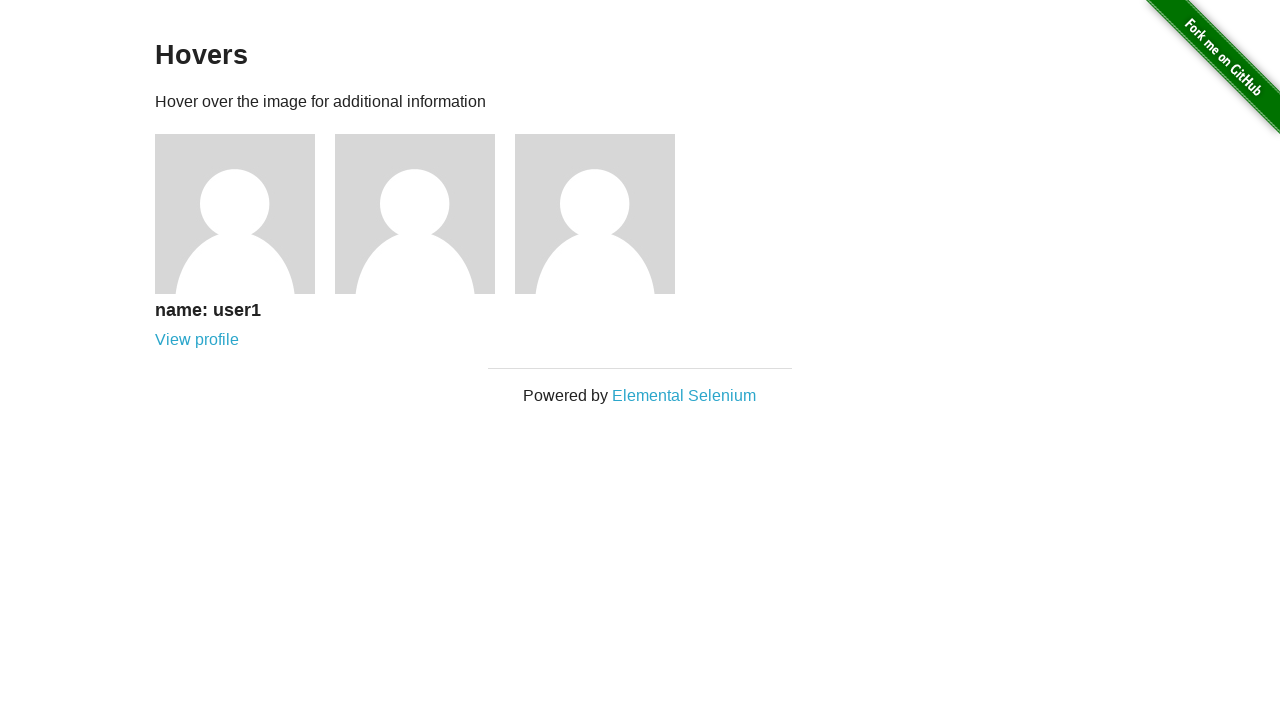

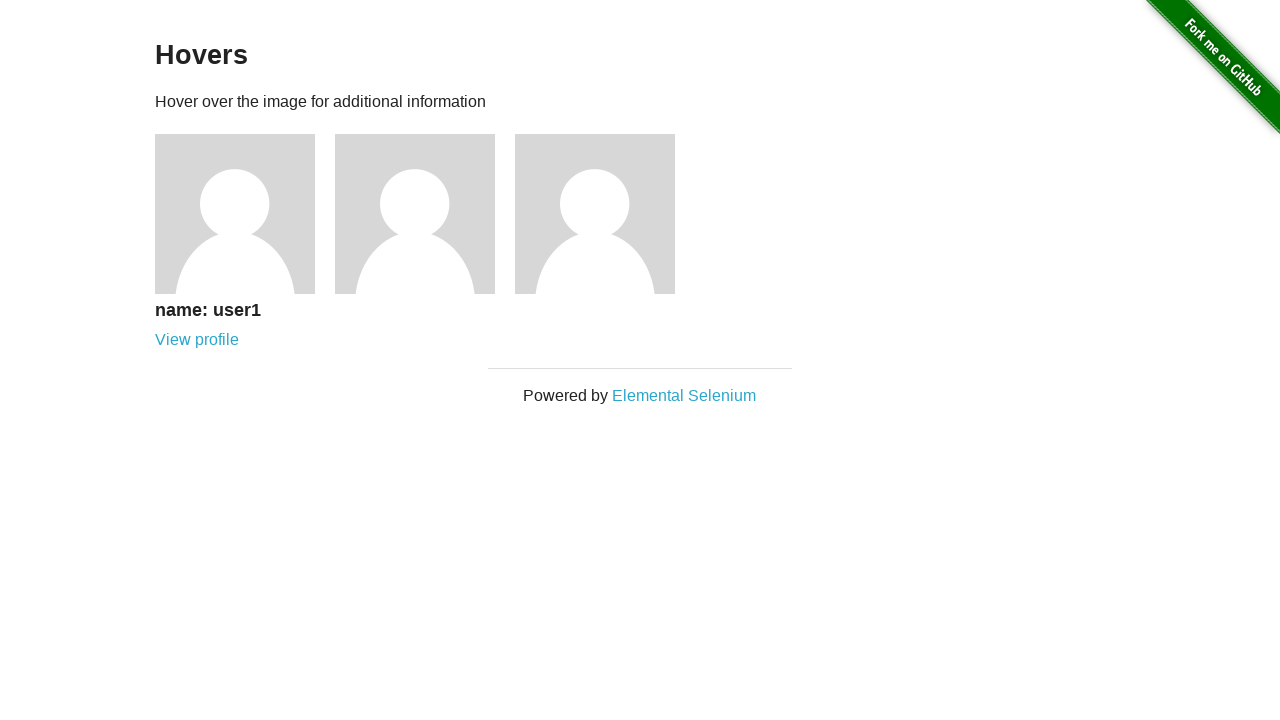